Tests browser navigation functionality by refreshing the page, navigating to a subpage, going back in history, and then going forward in history on the Dassault Aviation website.

Starting URL: https://www.dassault-aviation.com/en/

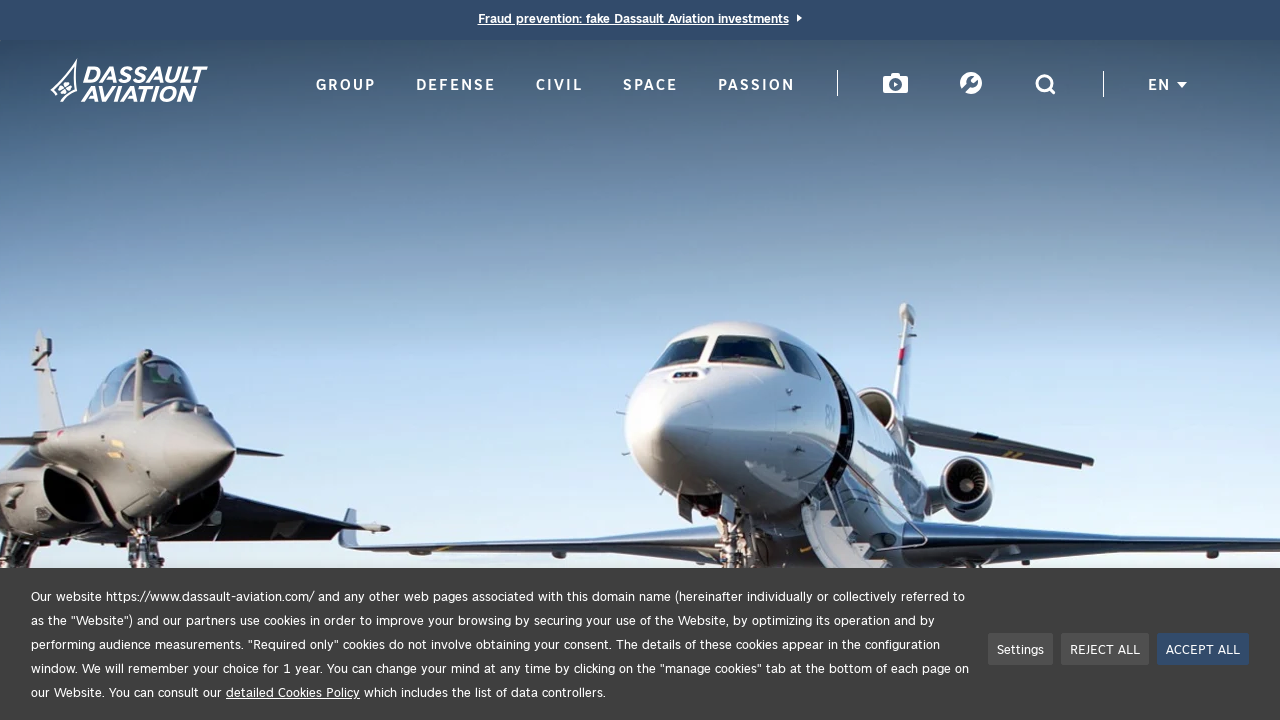

Refreshed the Dassault Aviation homepage
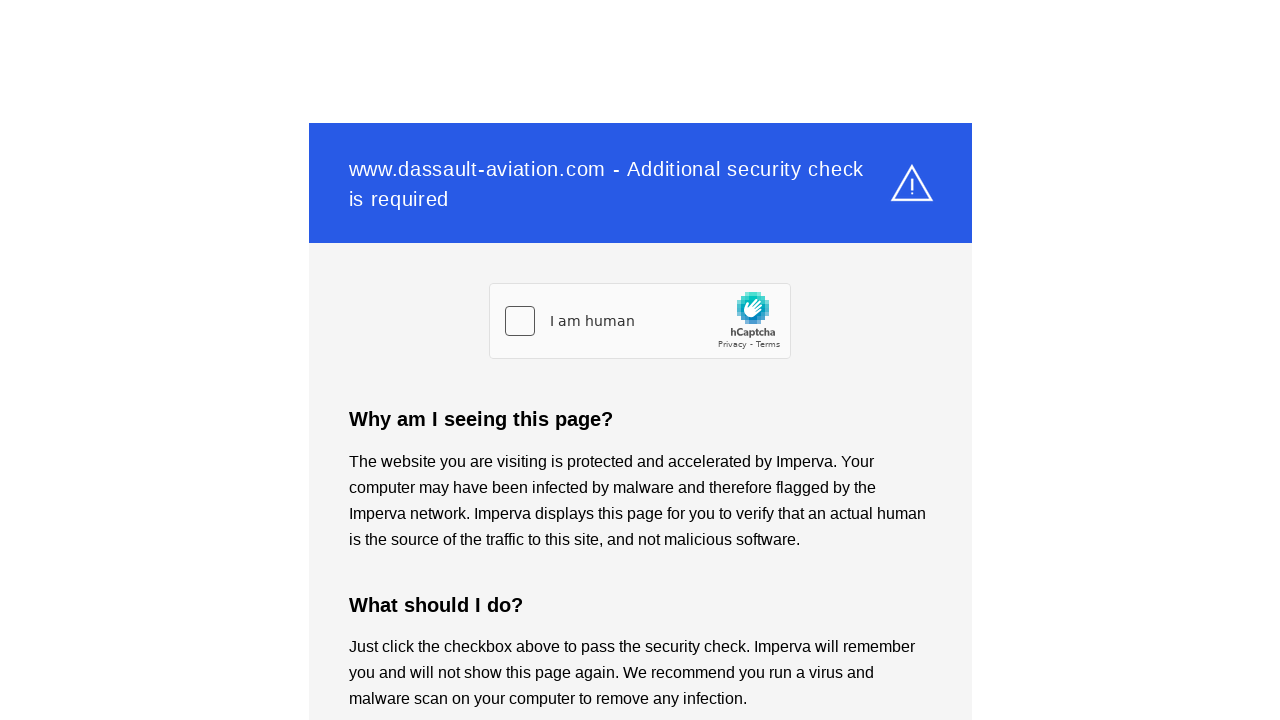

Navigated to the group subpage
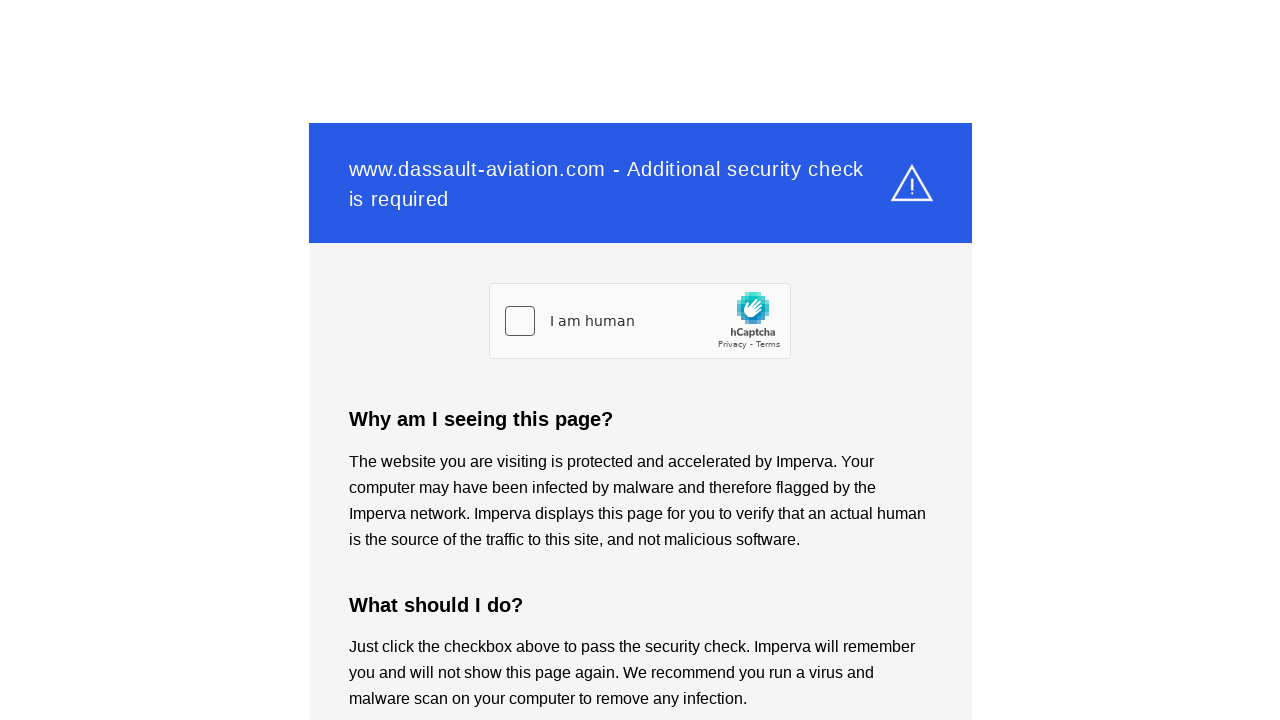

Went back in browser history to the homepage
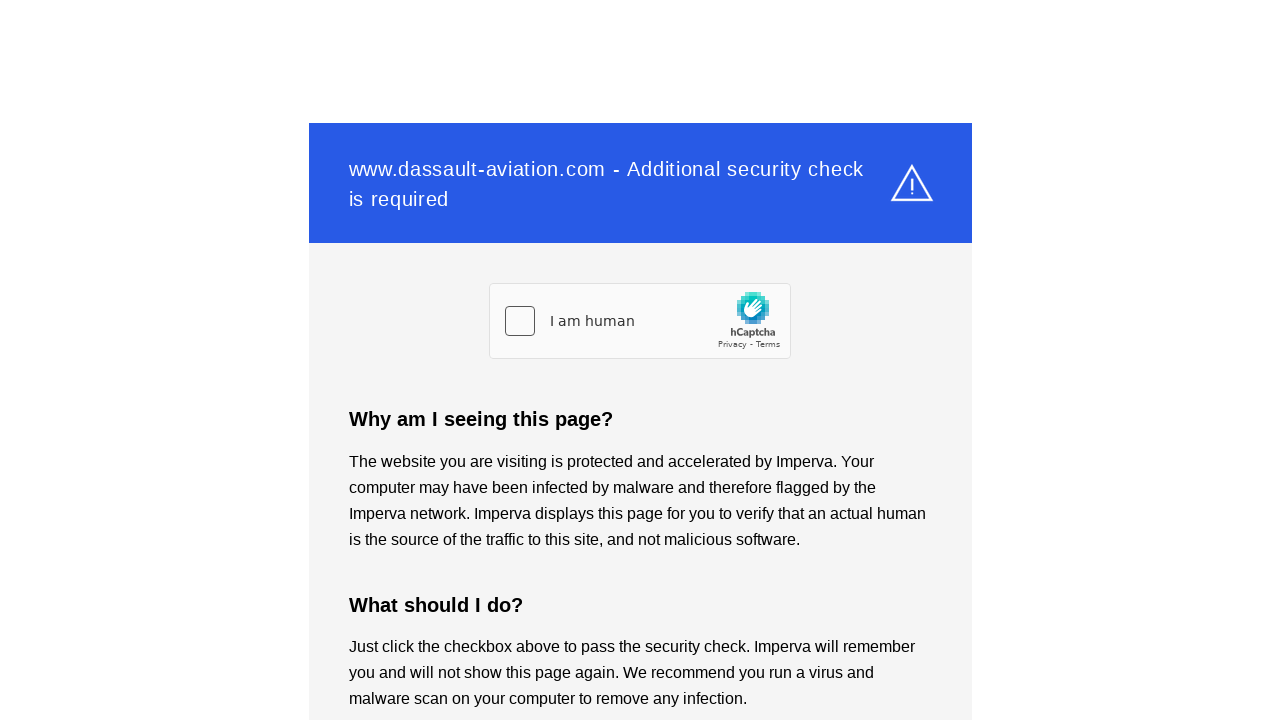

Went forward in browser history to the group subpage
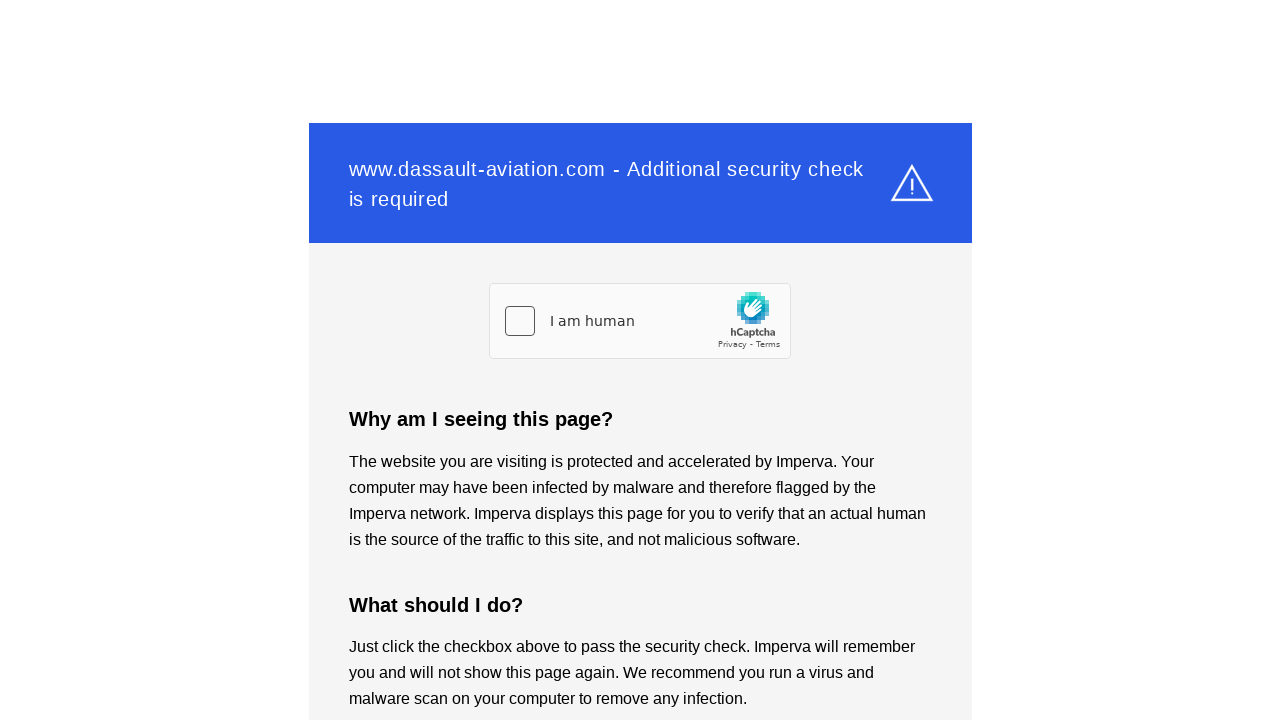

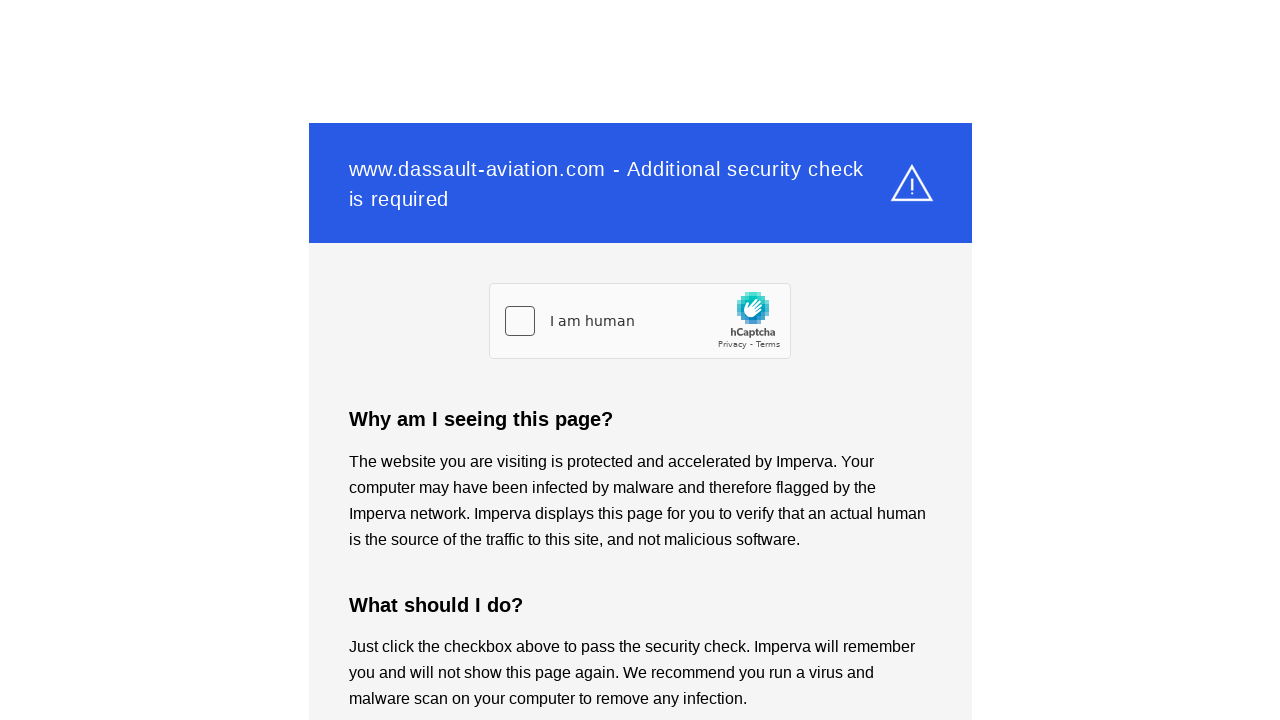